Tests radio button handling by clicking and verifying selection of different radio buttons for sports (hockey, football) and colors (yellow) on a practice page.

Starting URL: https://practice.cydeo.com/radio_buttons

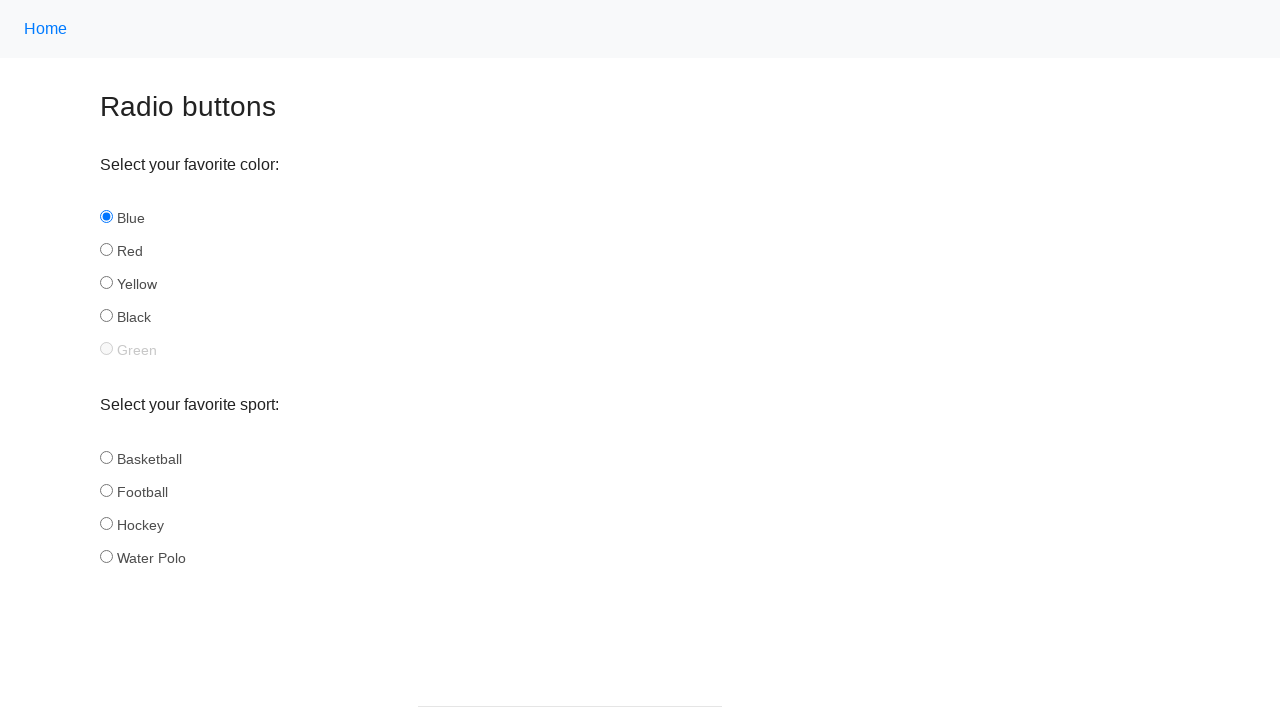

Clicked hockey radio button in sport group at (106, 523) on input[name='sport'][id='hockey']
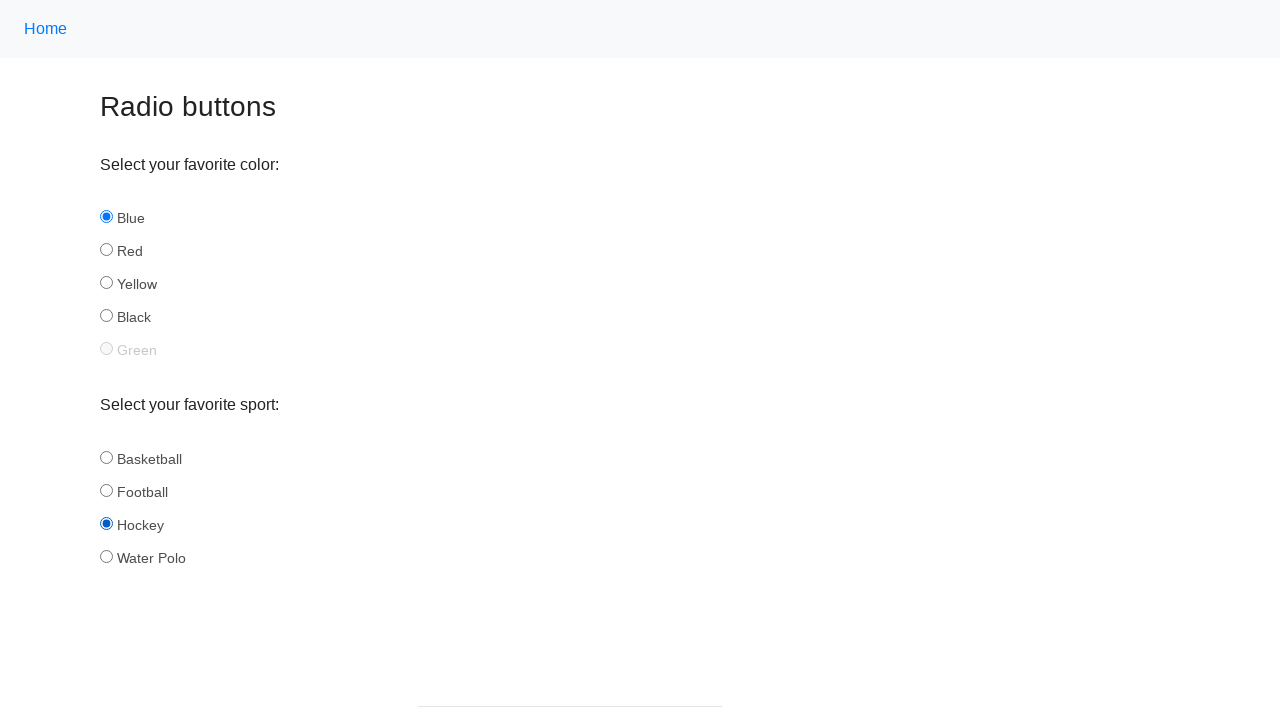

Verified hockey radio button is selected
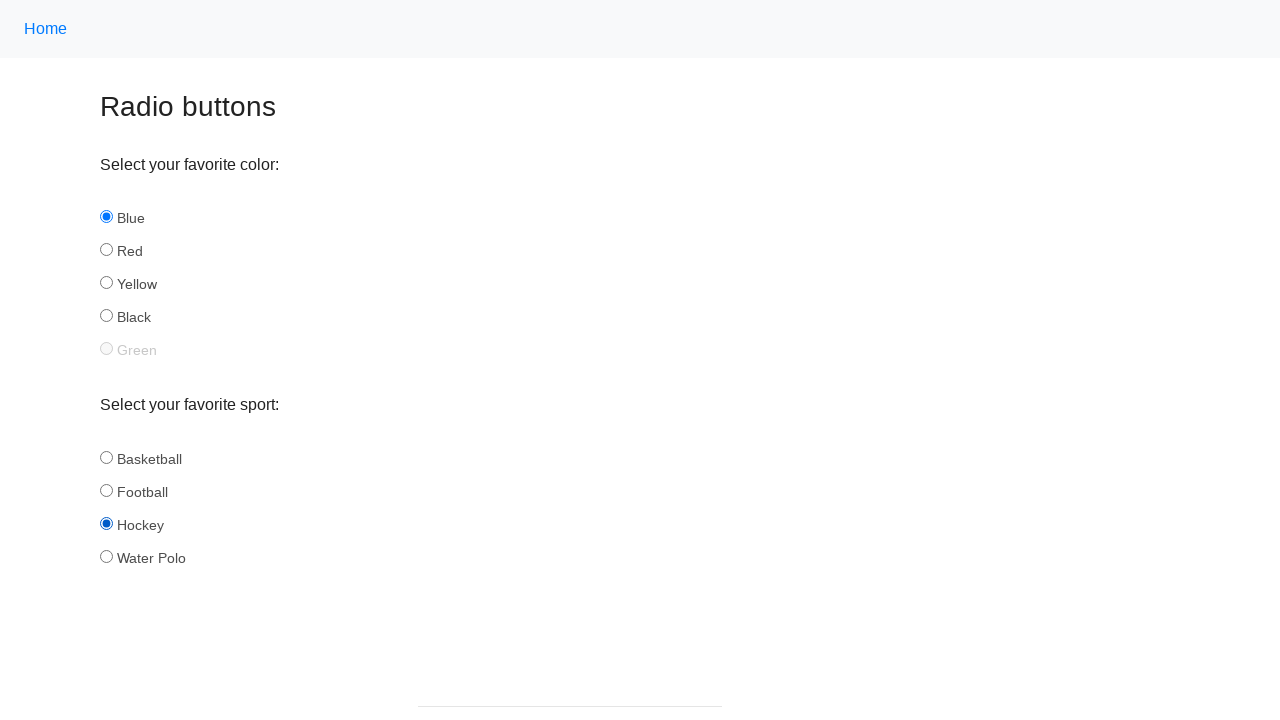

Clicked football radio button in sport group at (106, 490) on input[name='sport'][id='football']
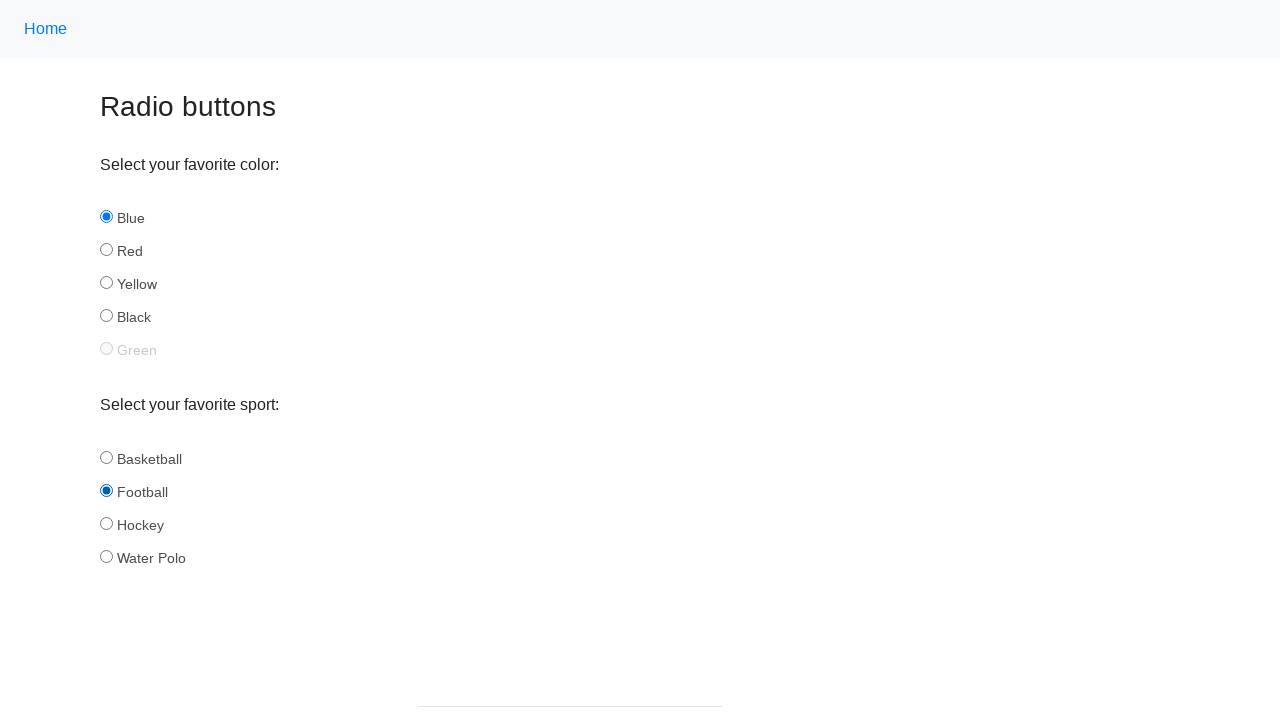

Verified football radio button is selected
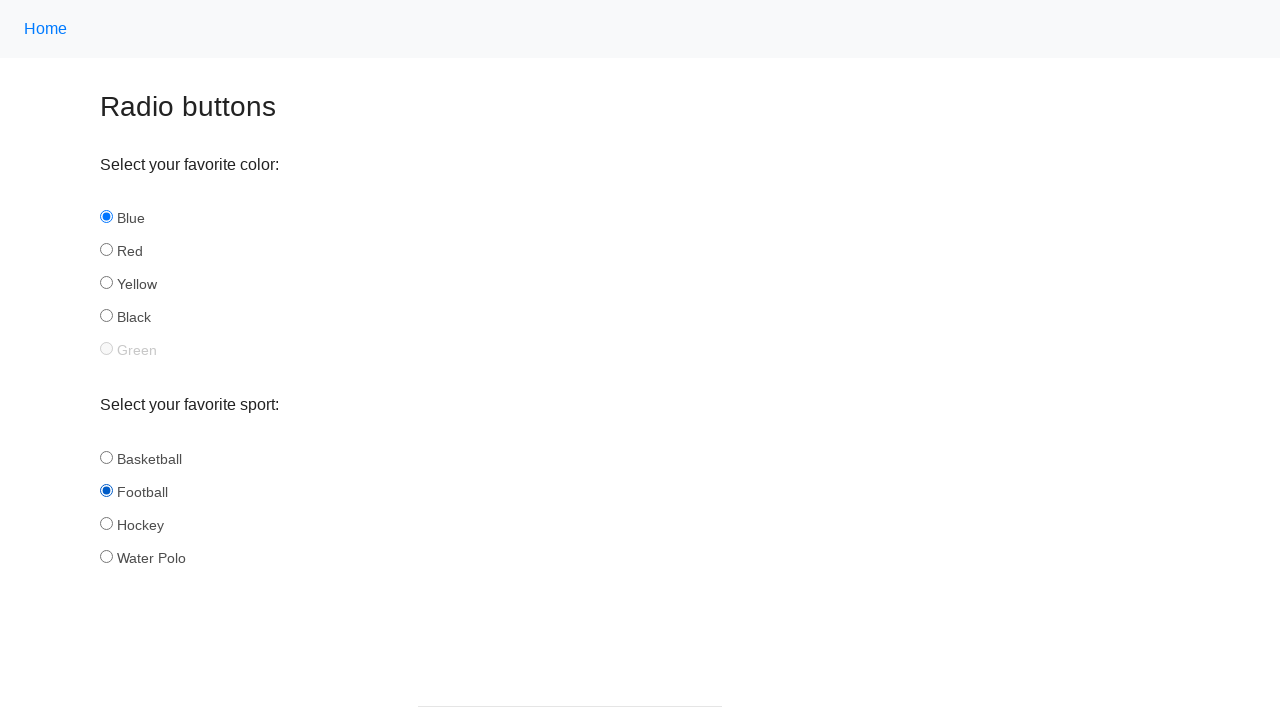

Clicked yellow radio button in color group at (106, 283) on input[name='color'][id='yellow']
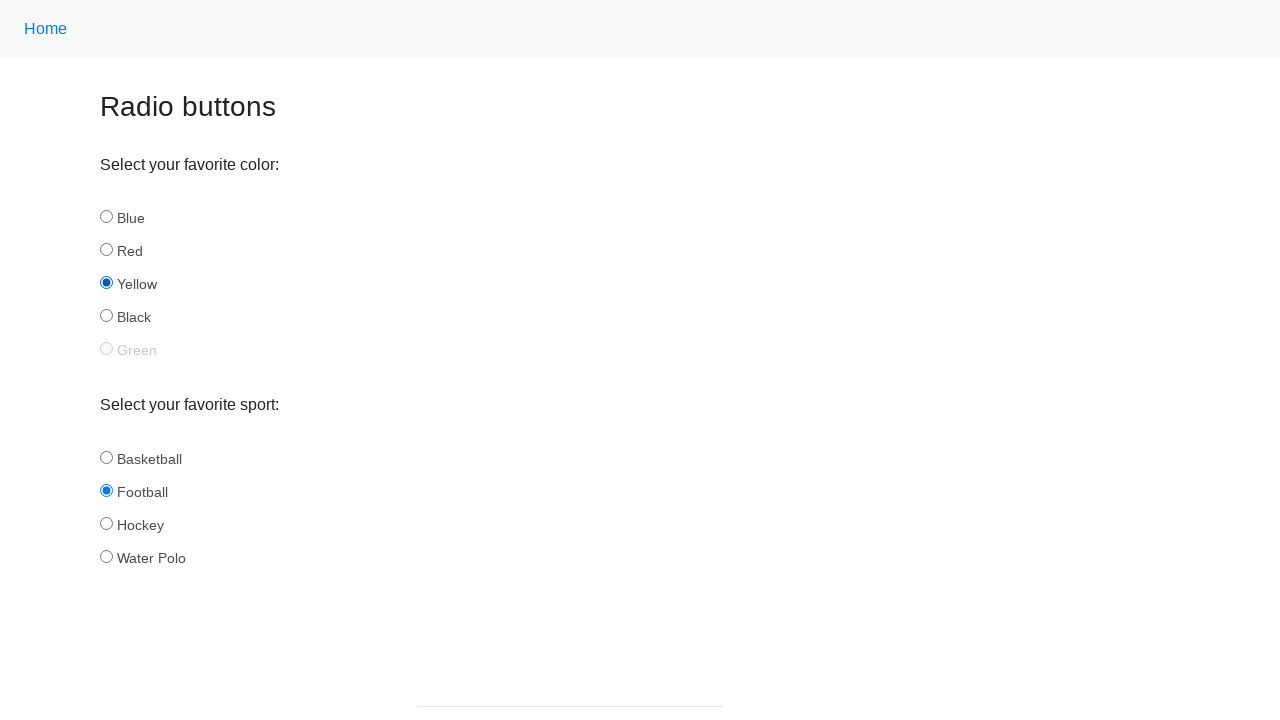

Verified yellow radio button is selected
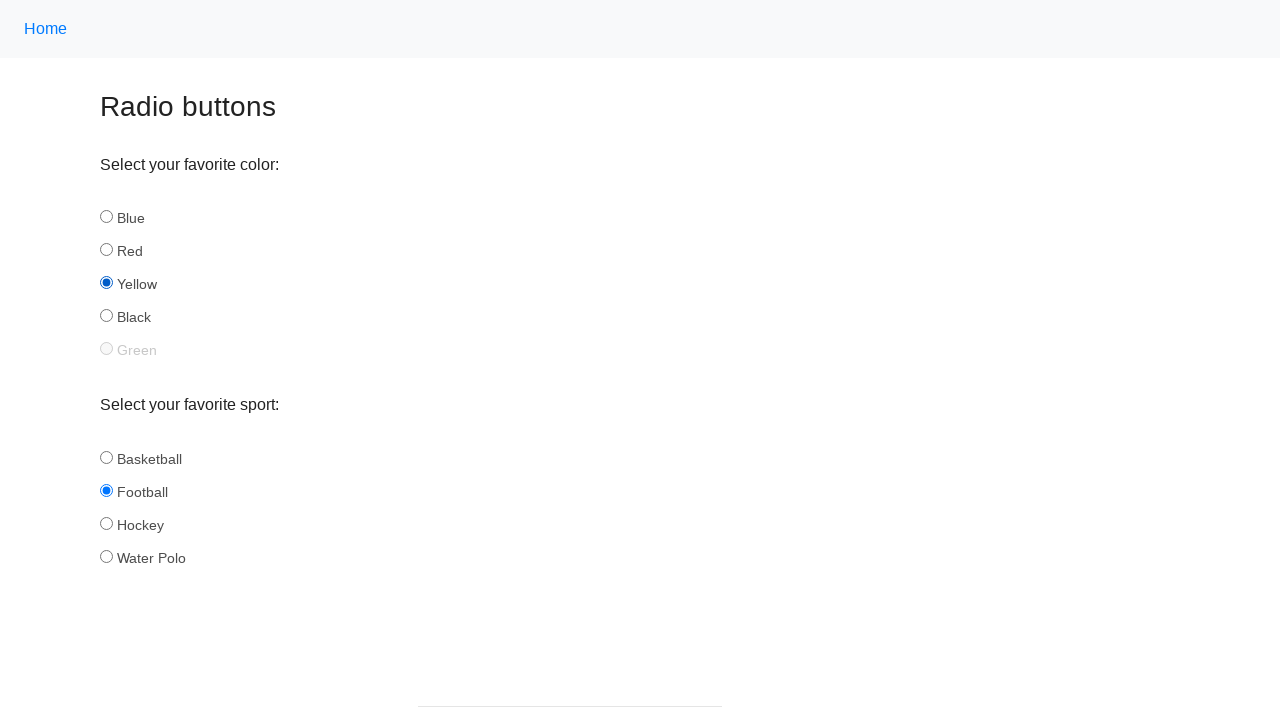

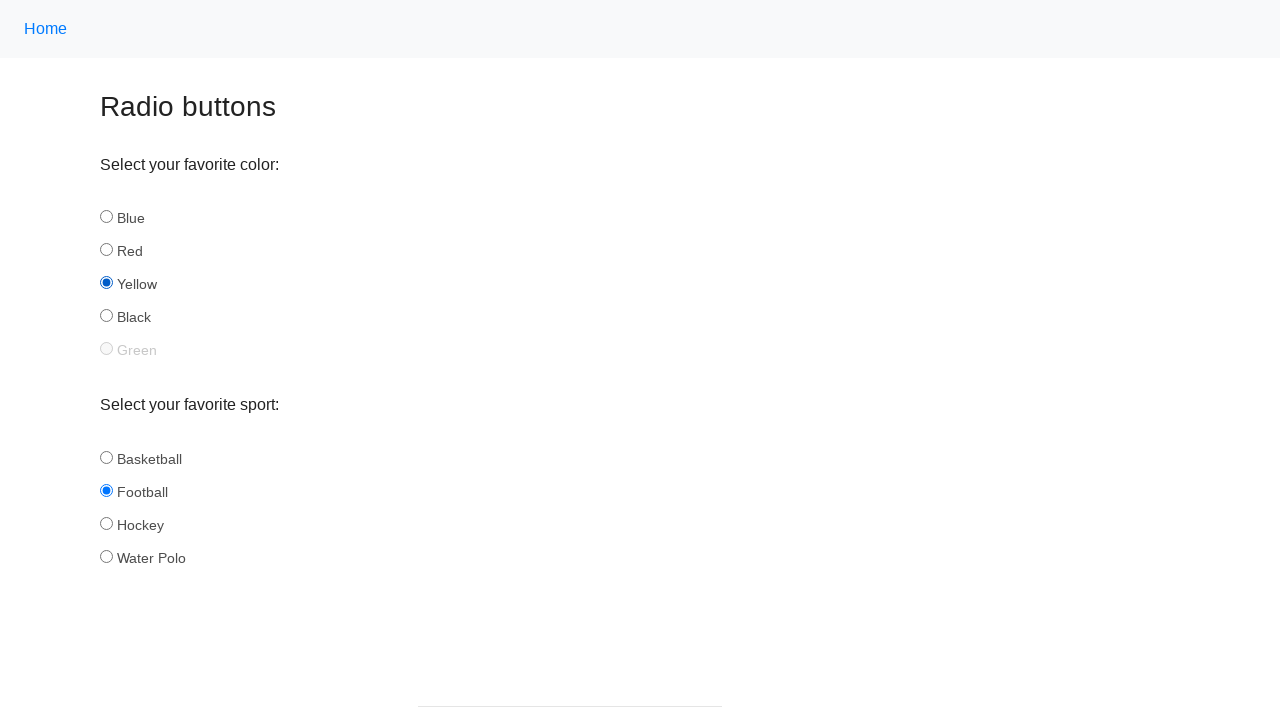